Tests various browser actions including navigation (refresh, back, forward) and window maximization on a practice automation website

Starting URL: https://www.letskodeit.com/practice

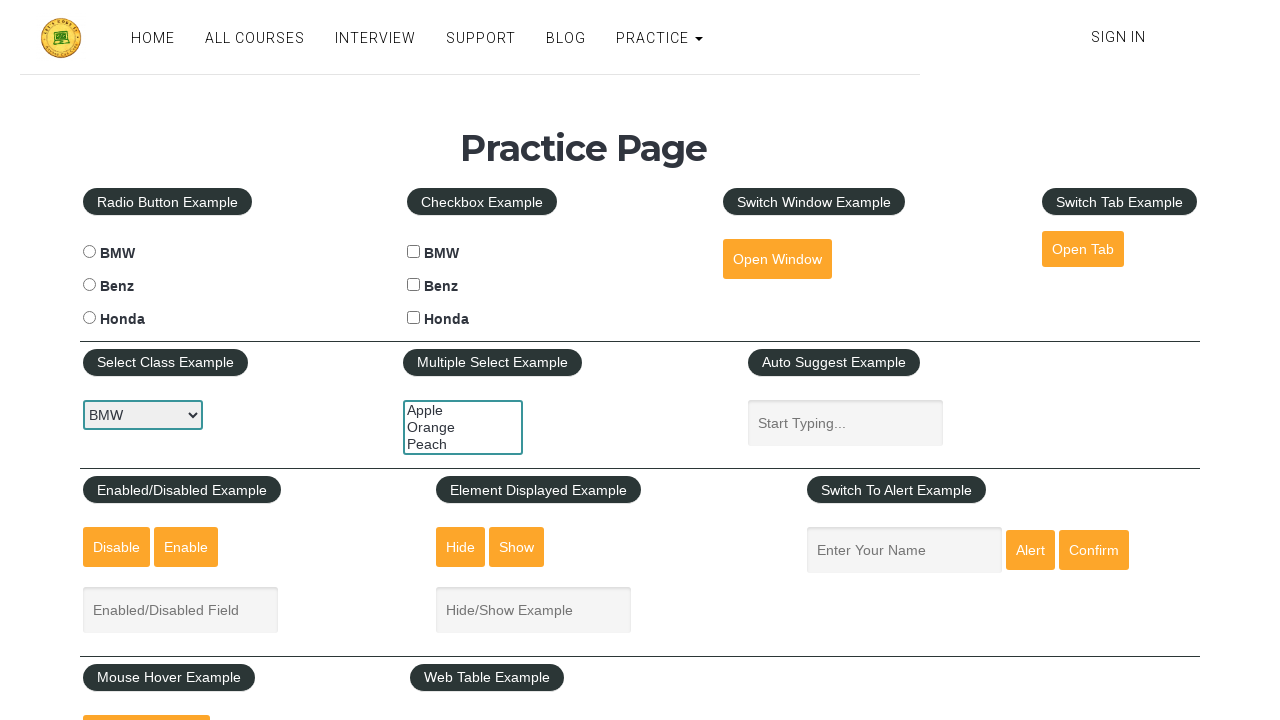

Refreshed the practice automation website page
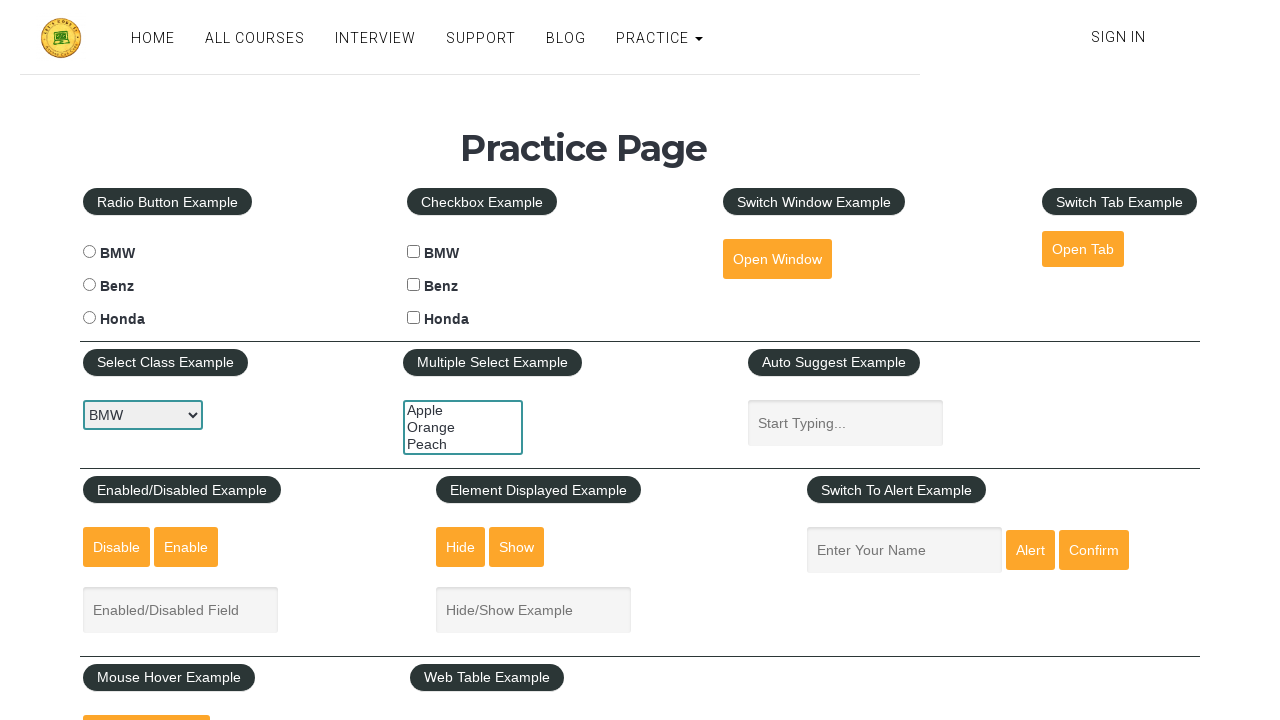

Maximized browser window to full screen
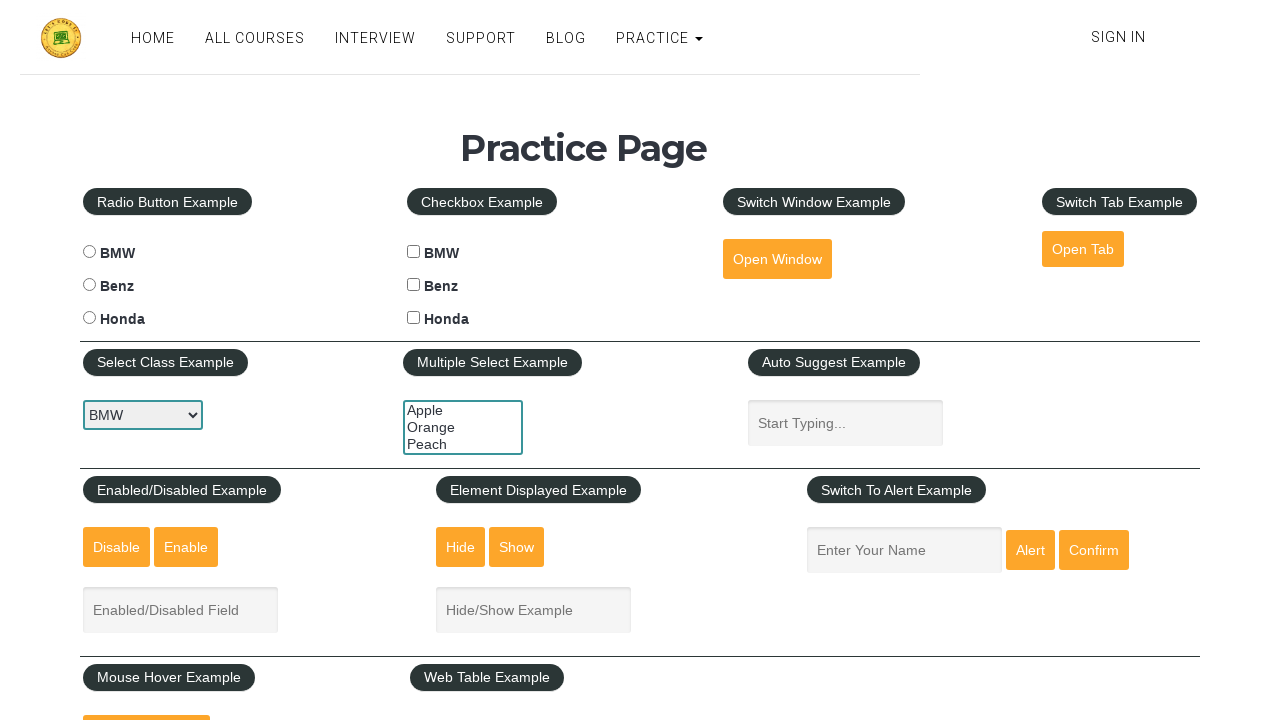

Navigated back in browser history
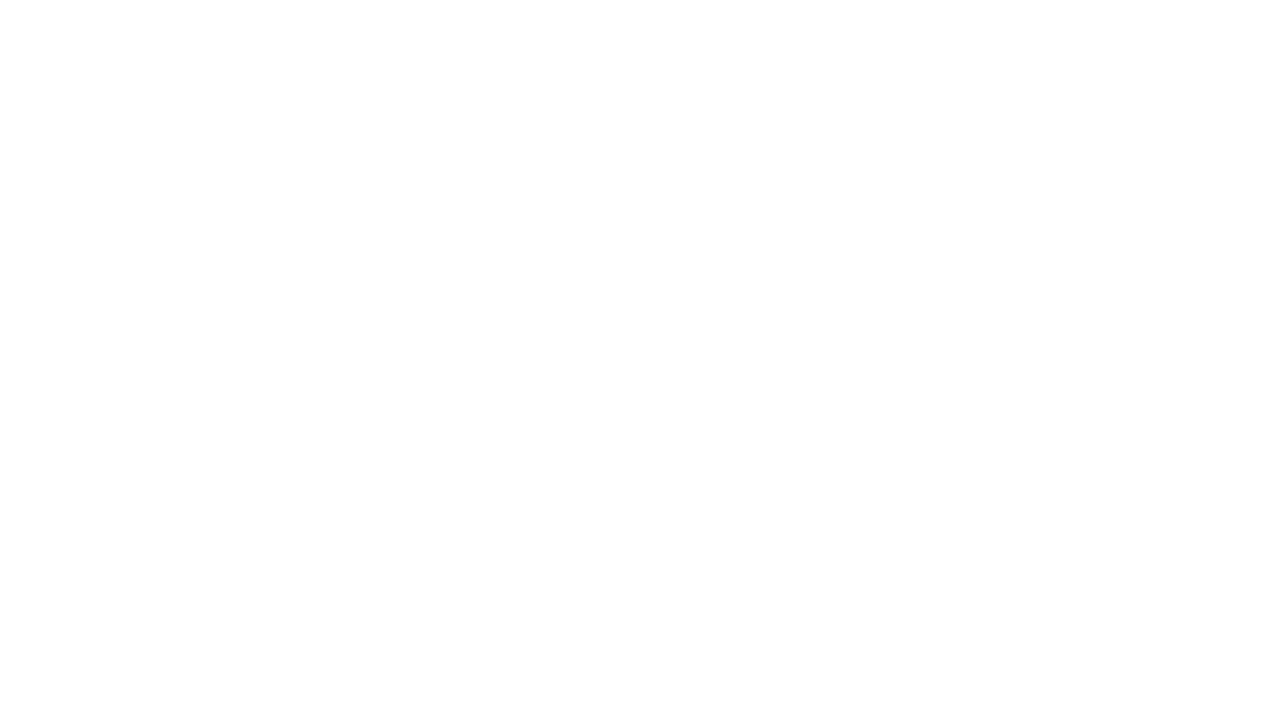

Navigated forward in browser history
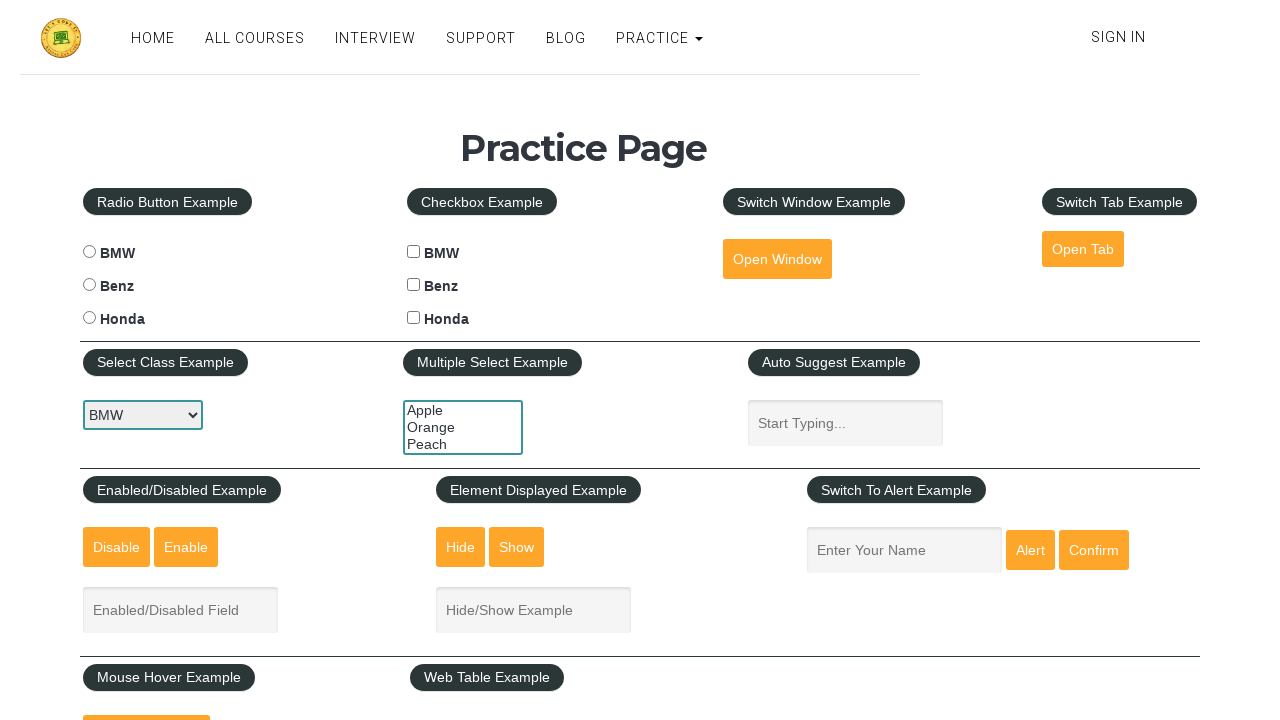

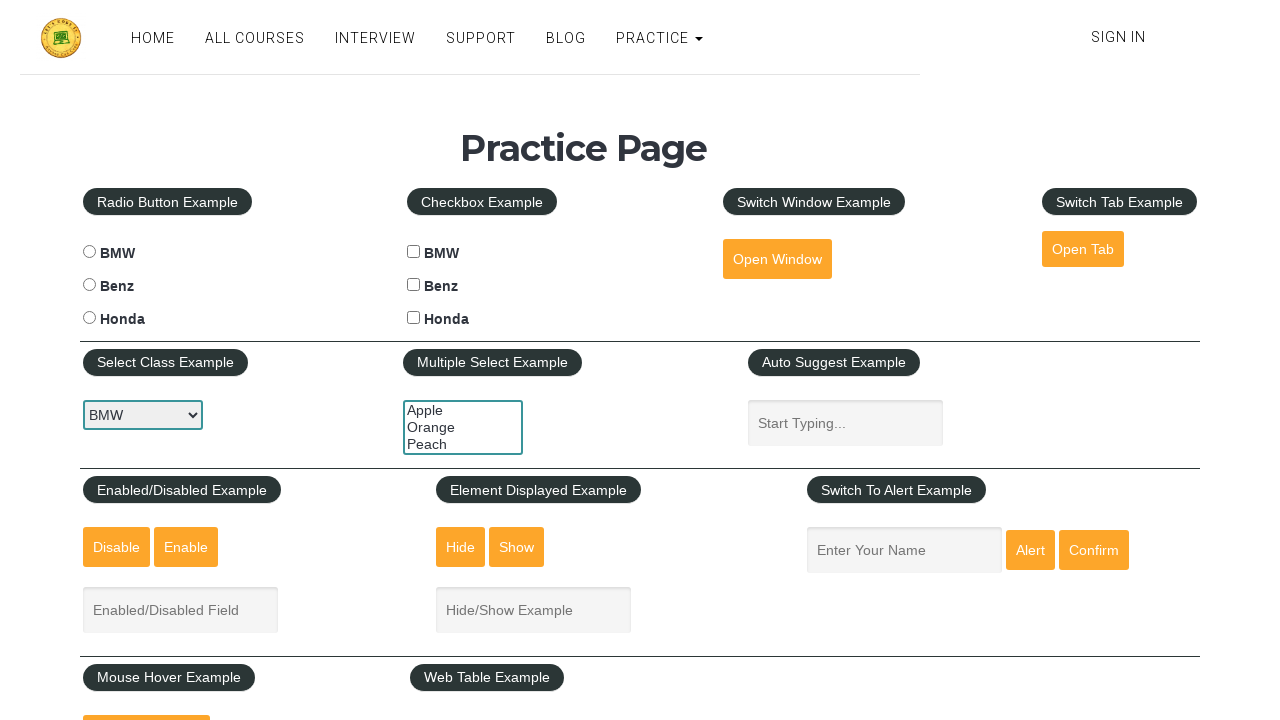